Tests checkbox and dropdown functionality by checking/unchecking a checkbox, selecting a dropdown option, and using an autocomplete field to select a country

Starting URL: https://rahulshettyacademy.com/AutomationPractice/

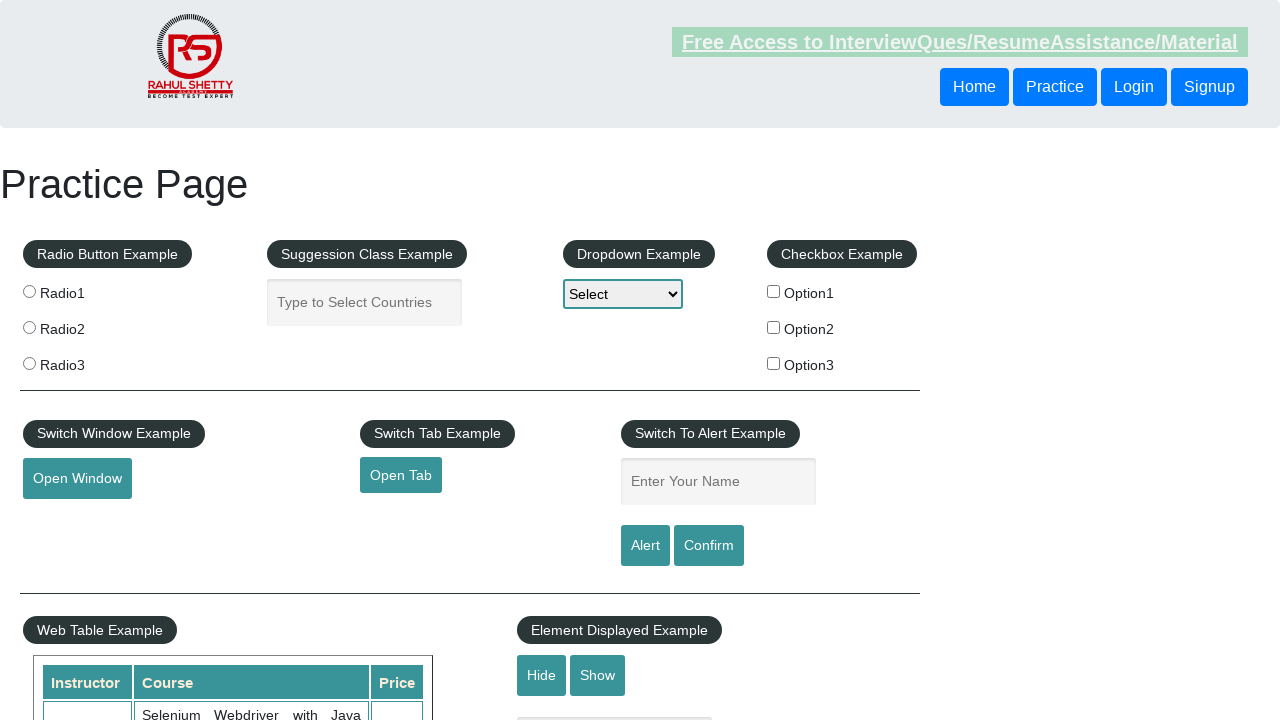

Checked the first checkbox option at (774, 291) on #checkBoxOption1
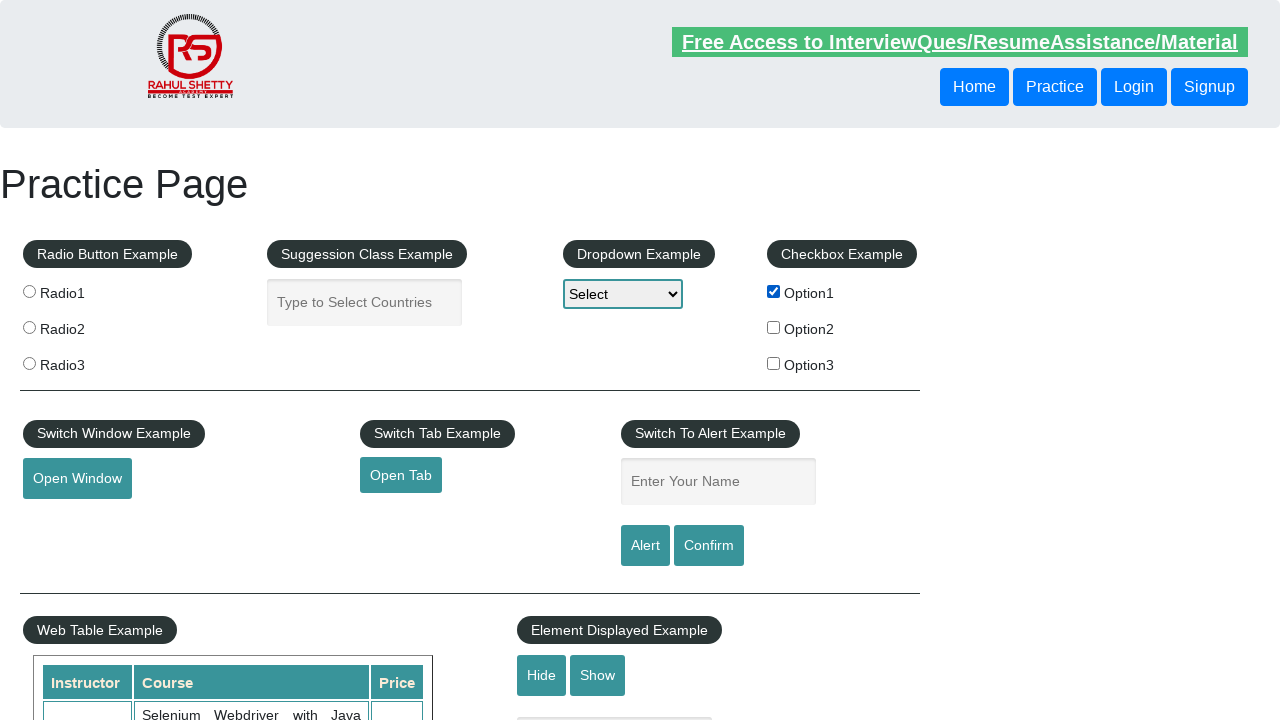

Verified first checkbox is checked
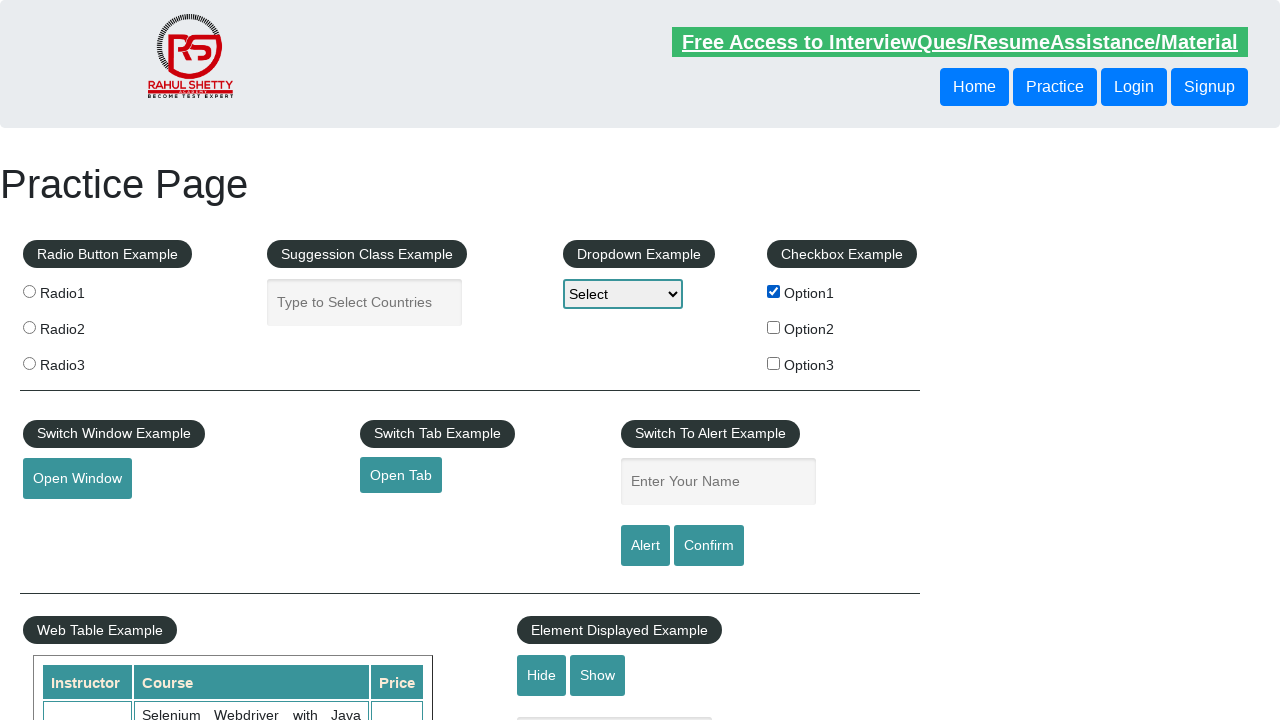

Unchecked the first checkbox option at (774, 291) on #checkBoxOption1
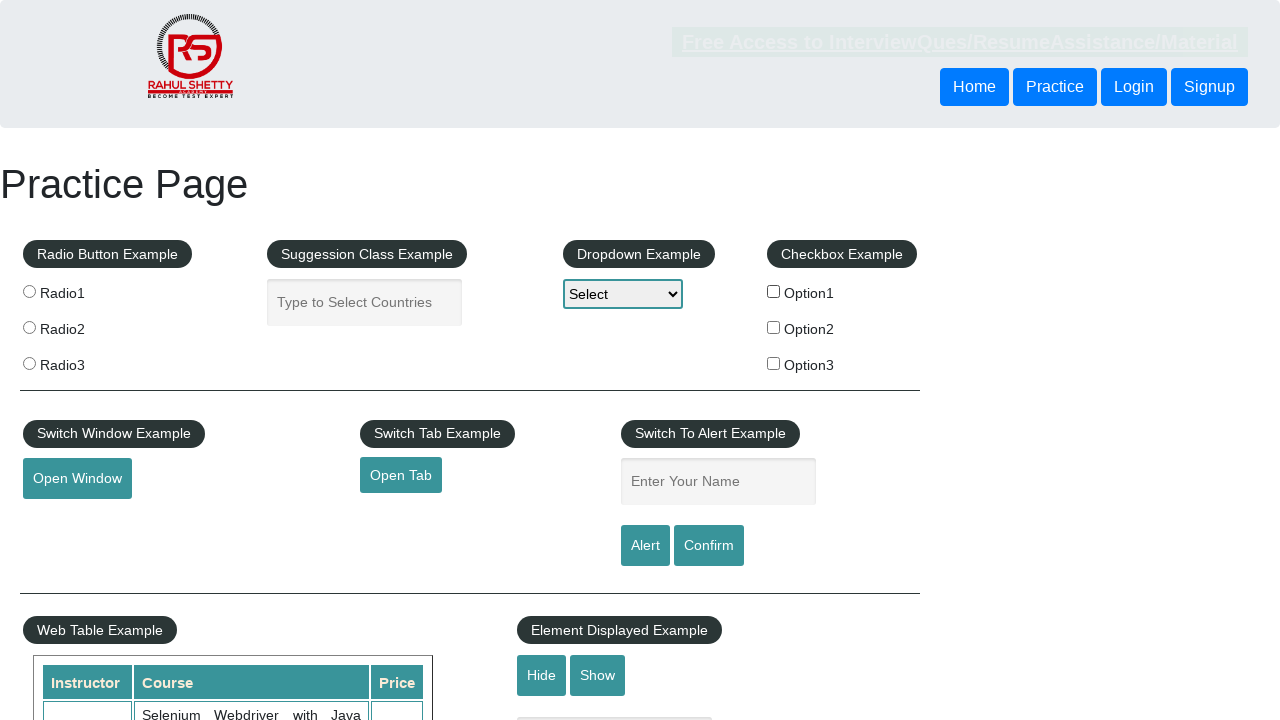

Verified first checkbox is unchecked
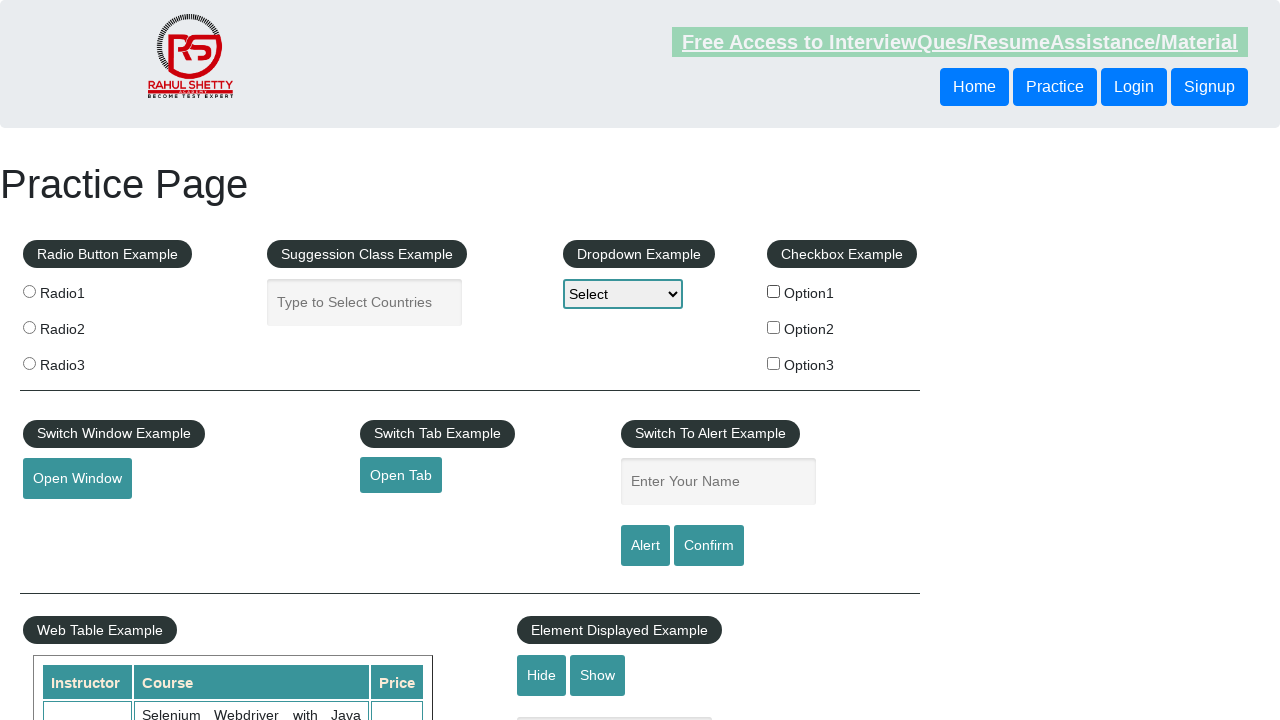

Selected 'option3' from dropdown menu on #dropdown-class-example
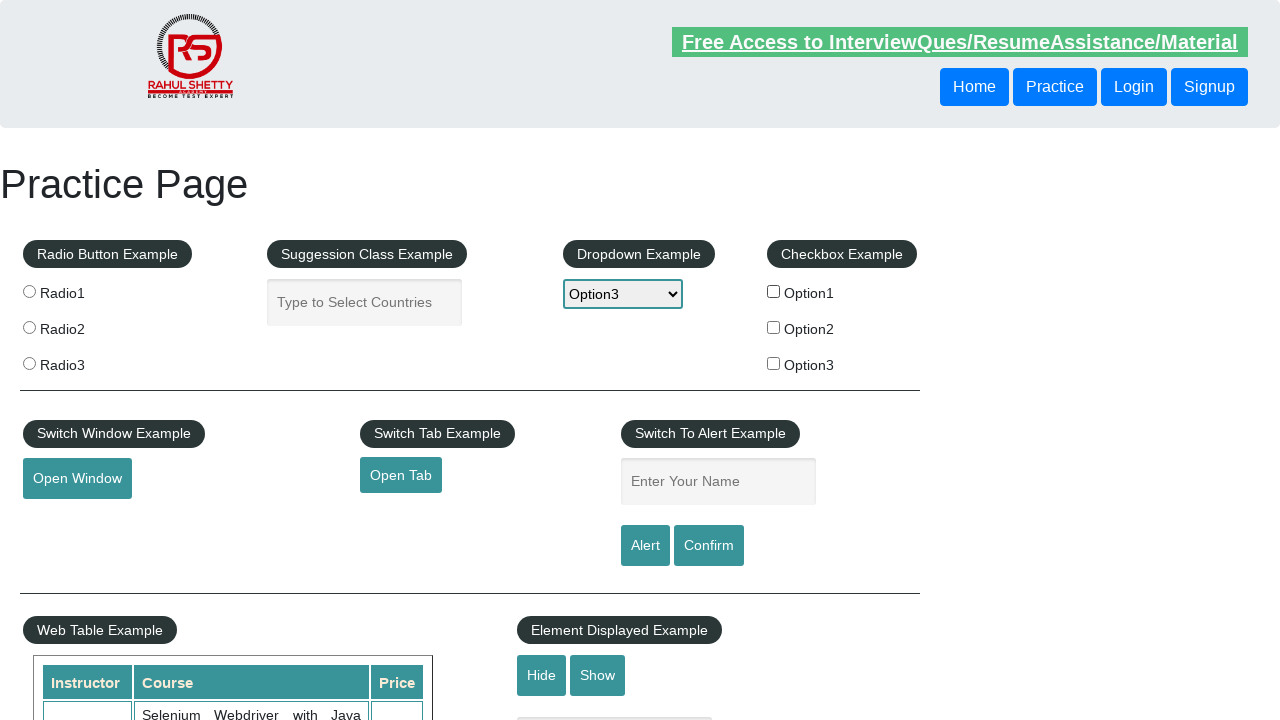

Typed 'eth' in autocomplete field on #autocomplete
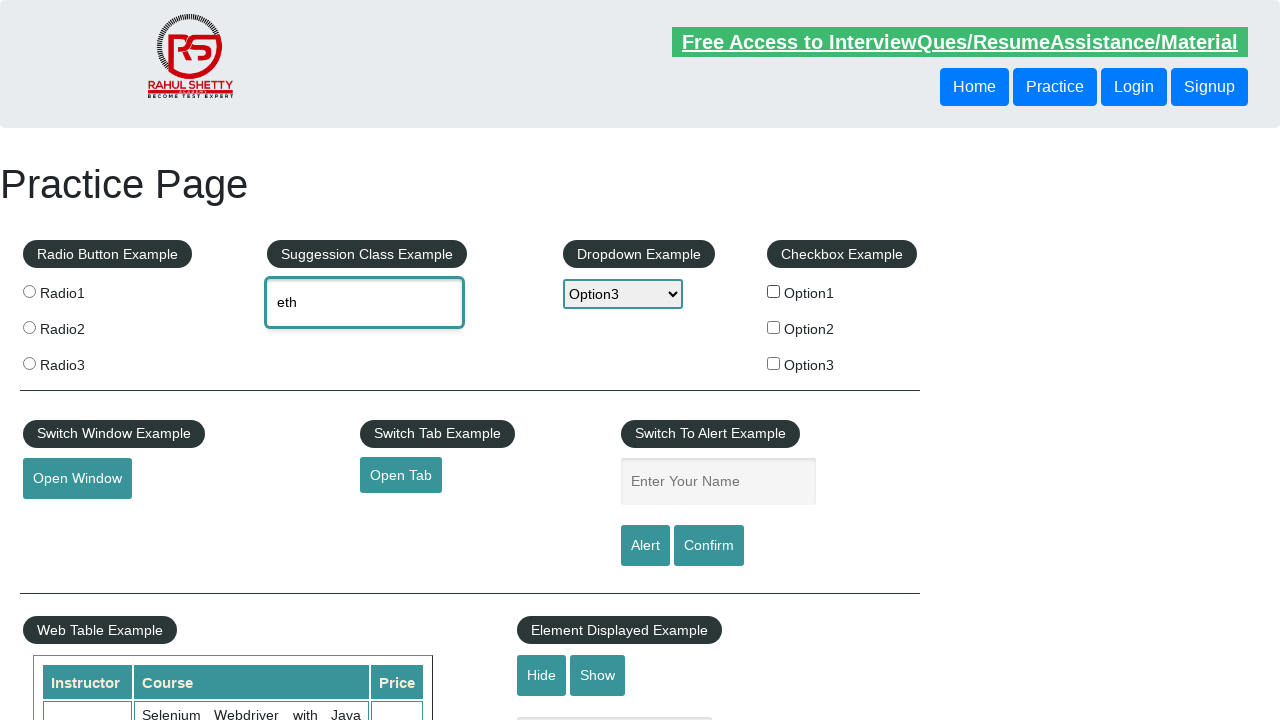

Autocomplete suggestions appeared
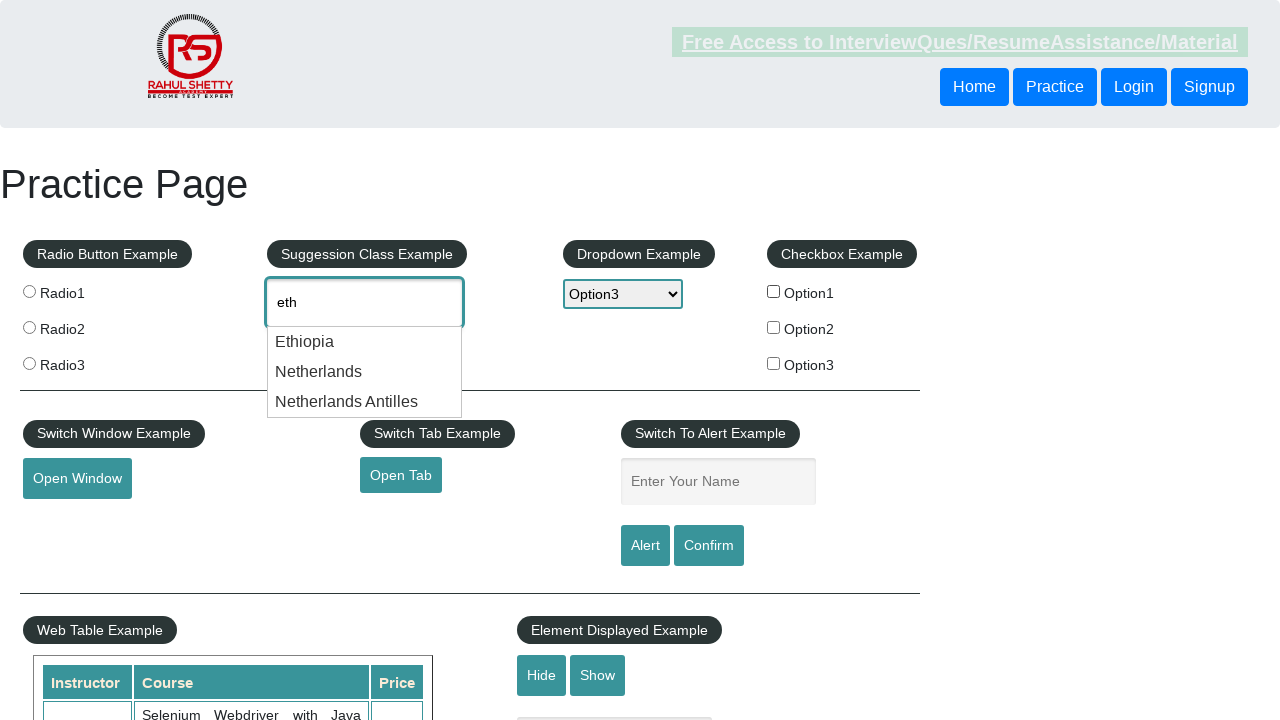

Selected 'Netherlands' from autocomplete suggestions at (365, 372) on .ui-menu-item div >> nth=1
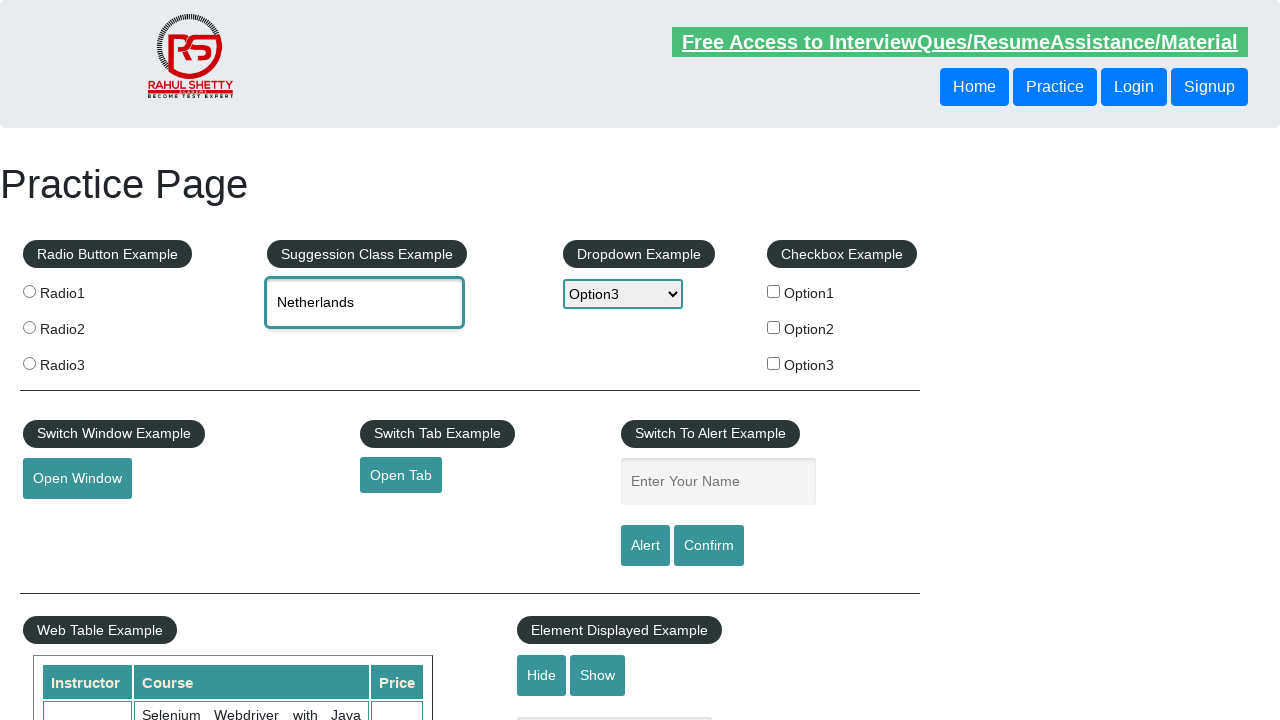

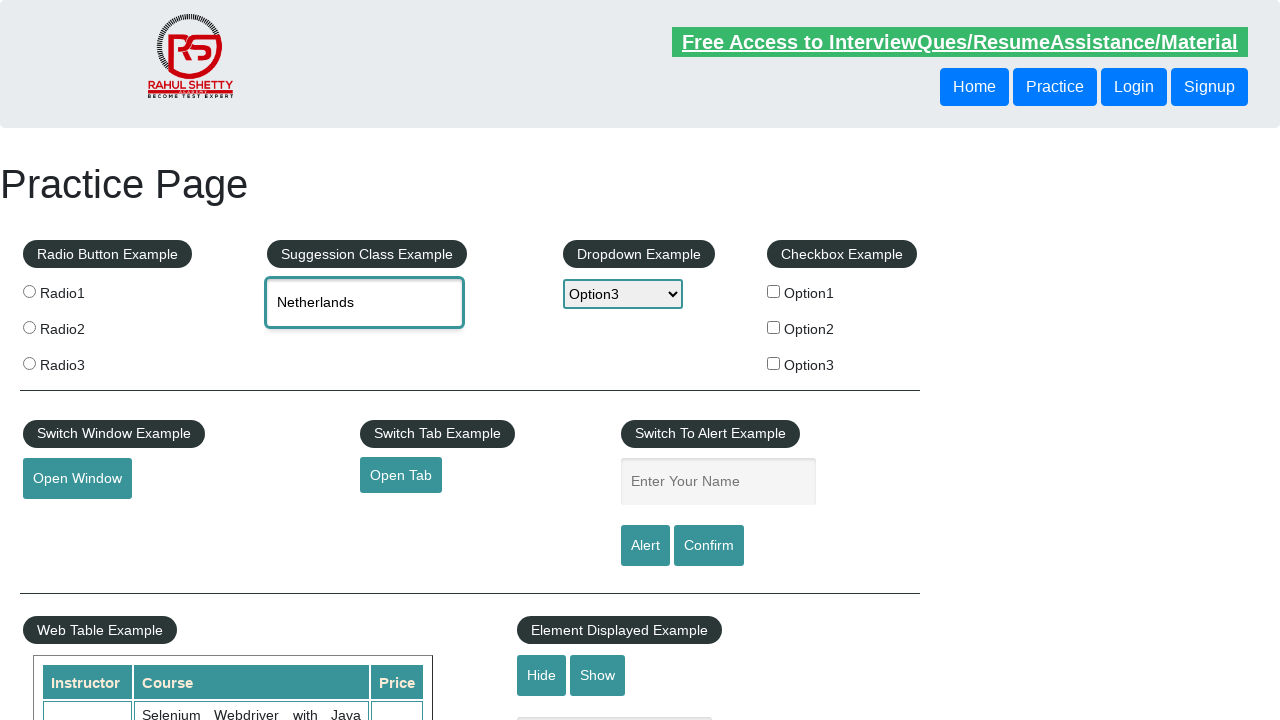